Tests clicking the Home link and handling the new window that opens

Starting URL: https://www.tutorialspoint.com/selenium/practice/links.php

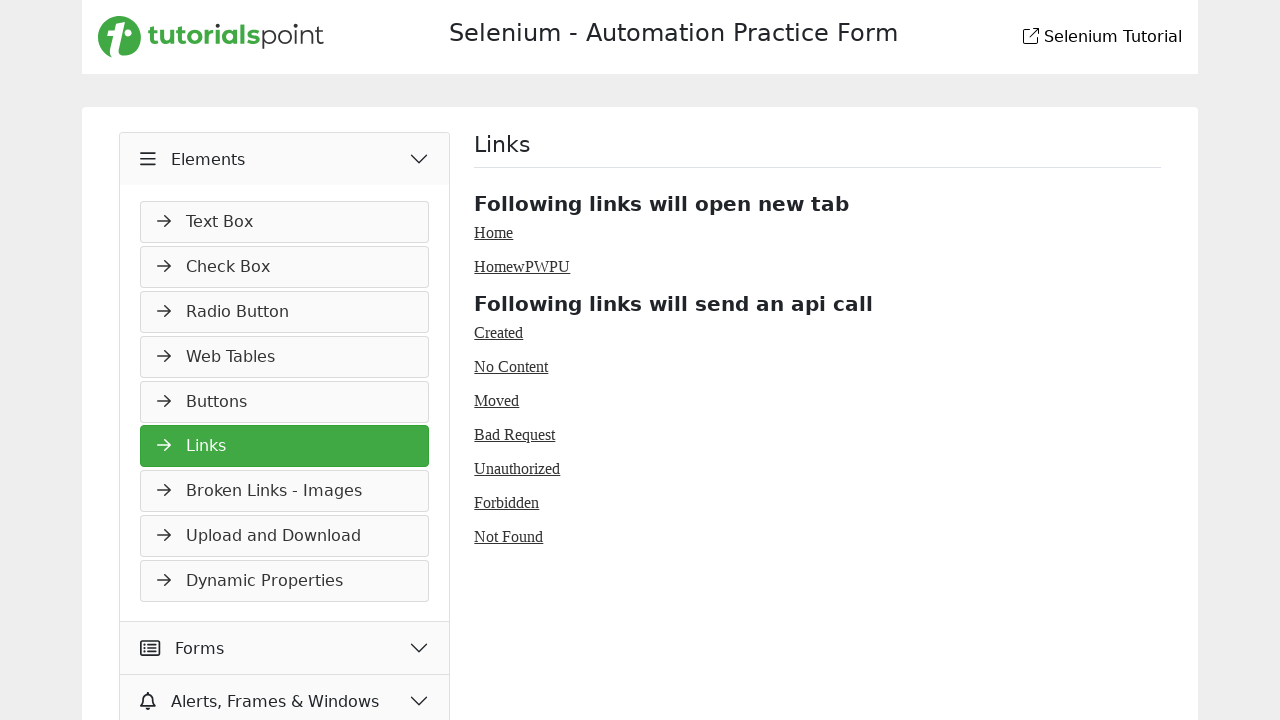

Clicked the Home link at (494, 232) on text=Home
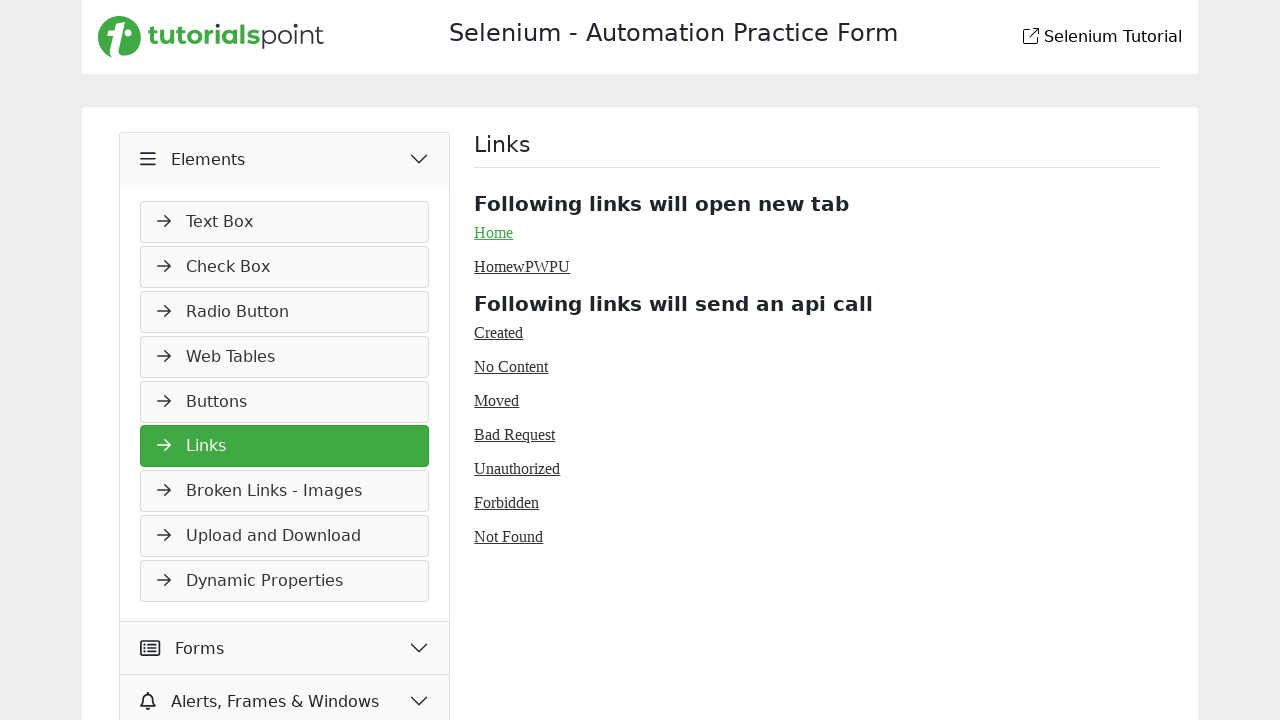

Clicked Home link and new window opened at (494, 232) on text=Home
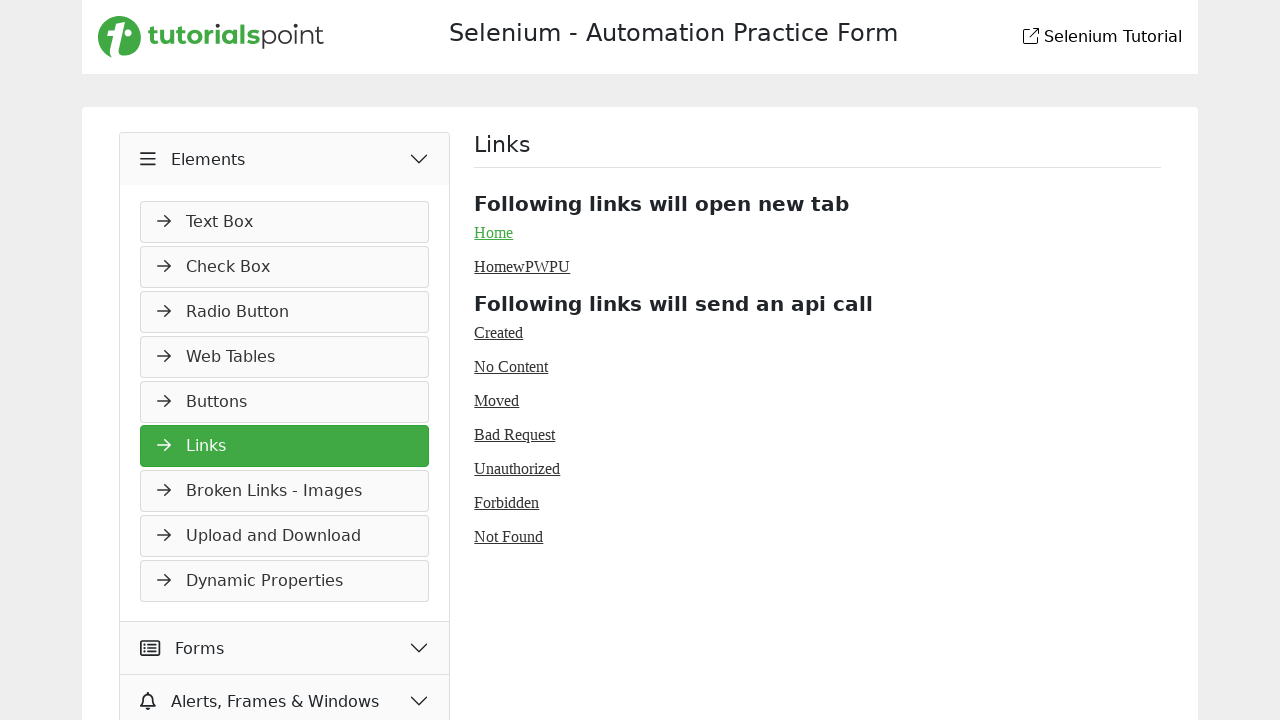

Captured new page reference
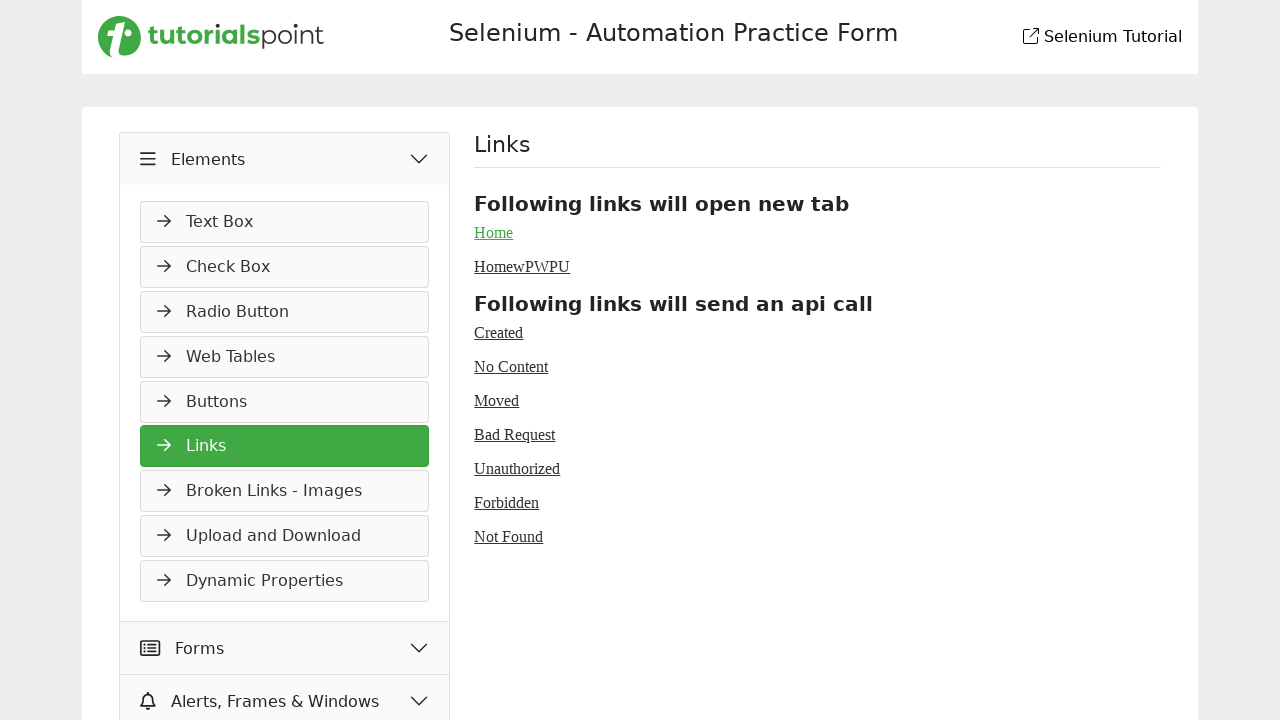

New page finished loading
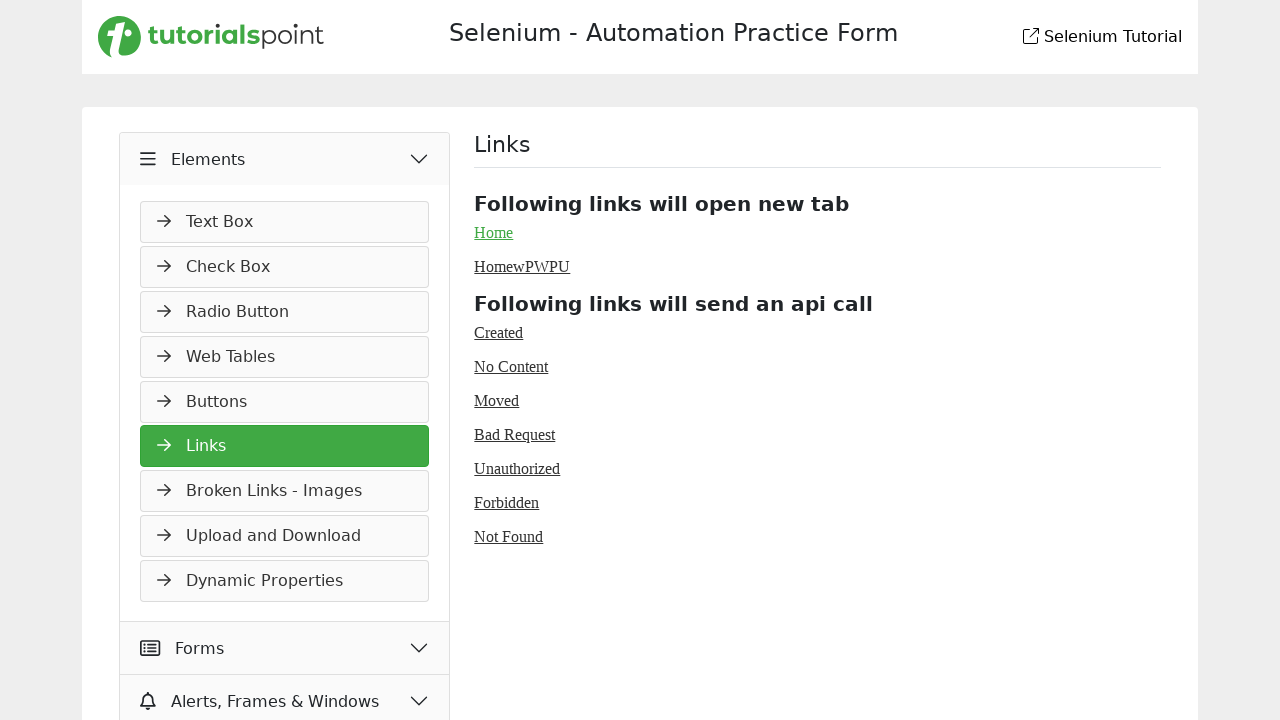

Closed the new page
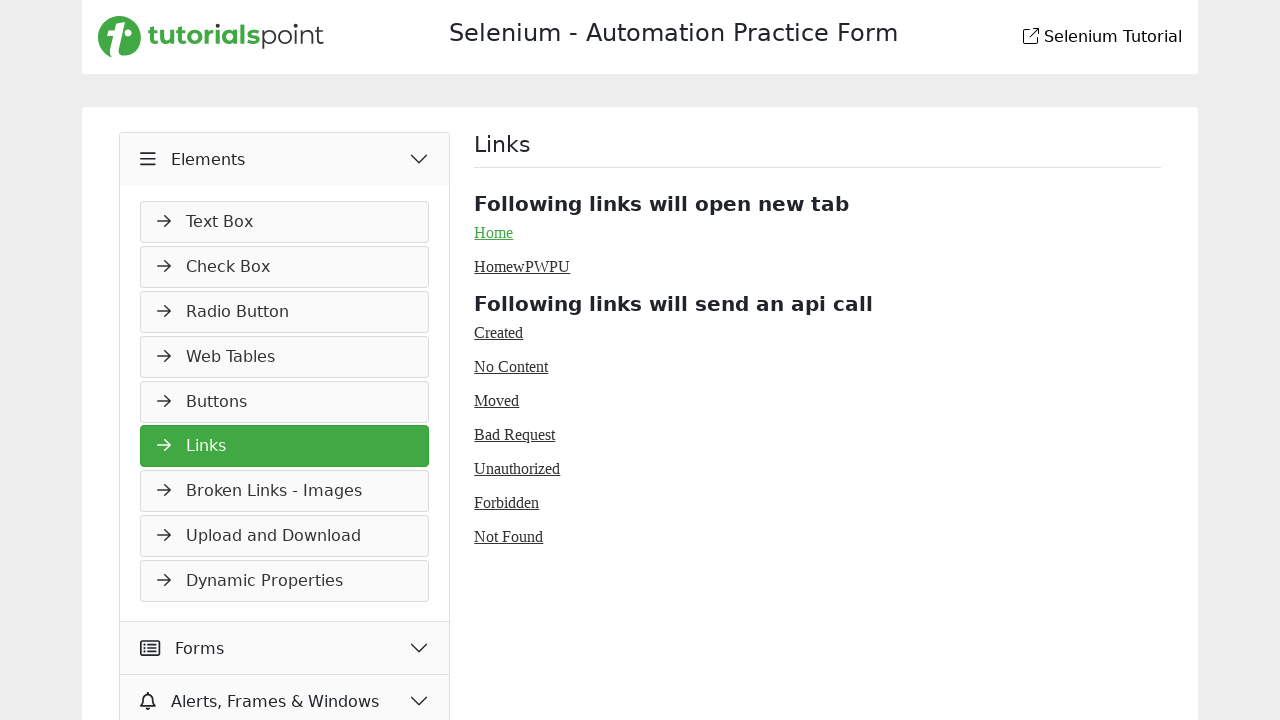

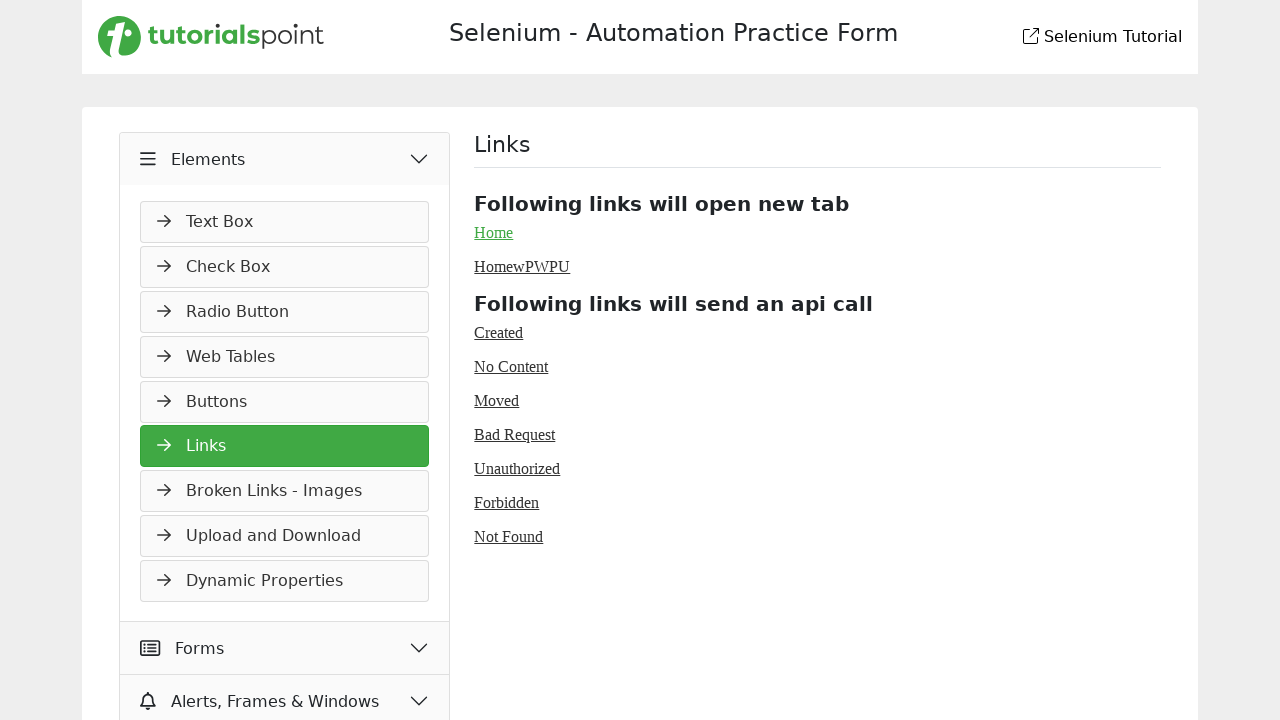